Tests the jQuery UI datepicker demo by switching to the iframe containing the datepicker widget and clicking on the datepicker input field to trigger the calendar display.

Starting URL: https://jqueryui.com/datepicker/

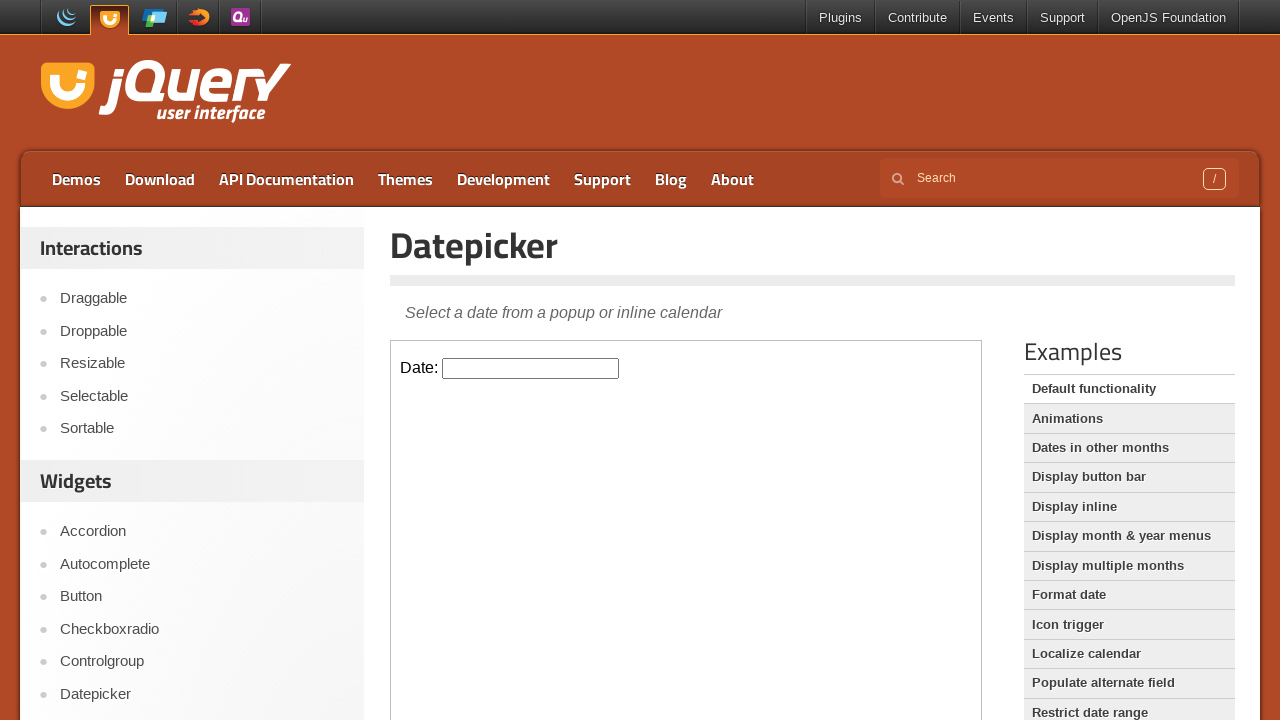

Located the demo iframe containing the datepicker widget
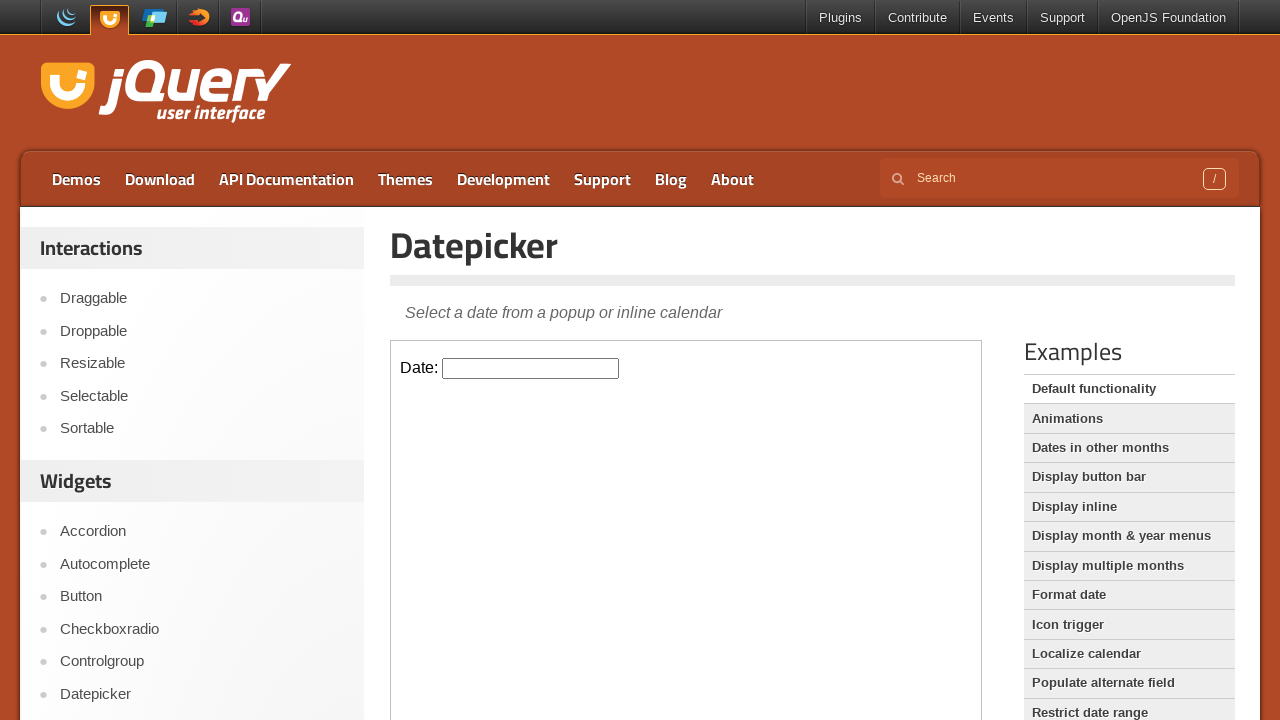

Clicked the datepicker input field to trigger calendar display at (531, 368) on iframe.demo-frame >> internal:control=enter-frame >> input#datepicker[type='text
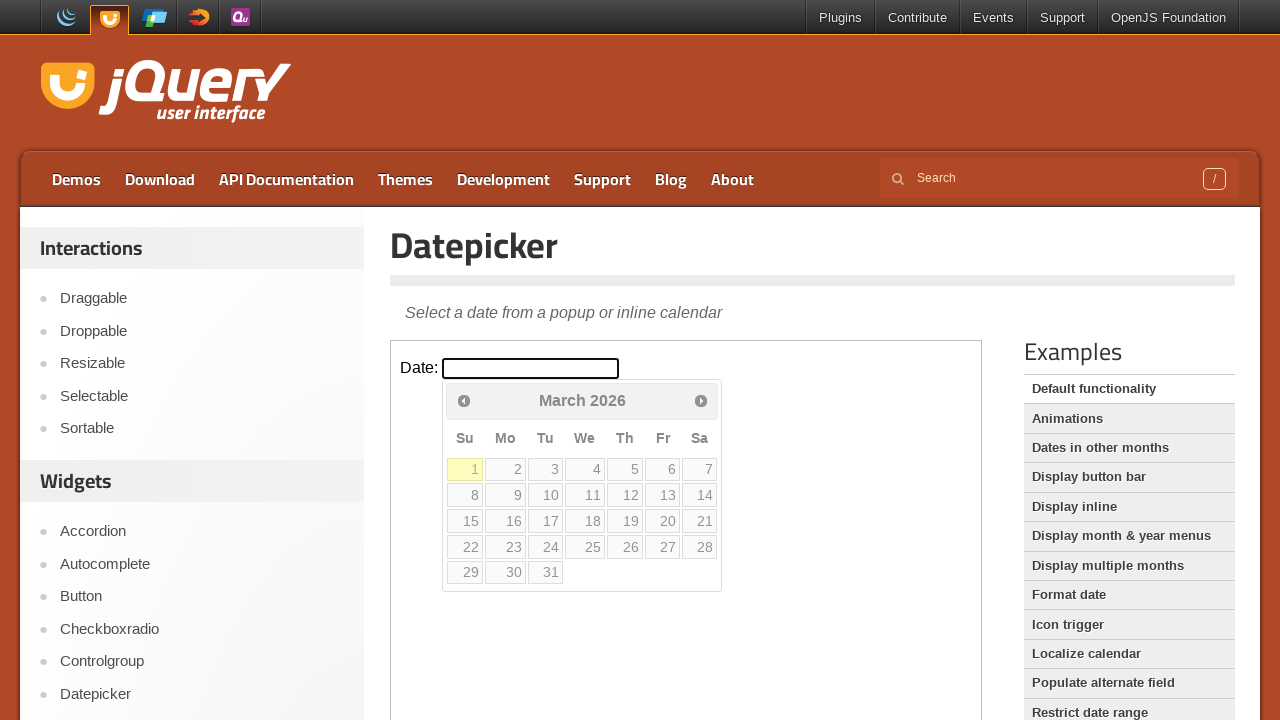

Datepicker calendar widget became visible
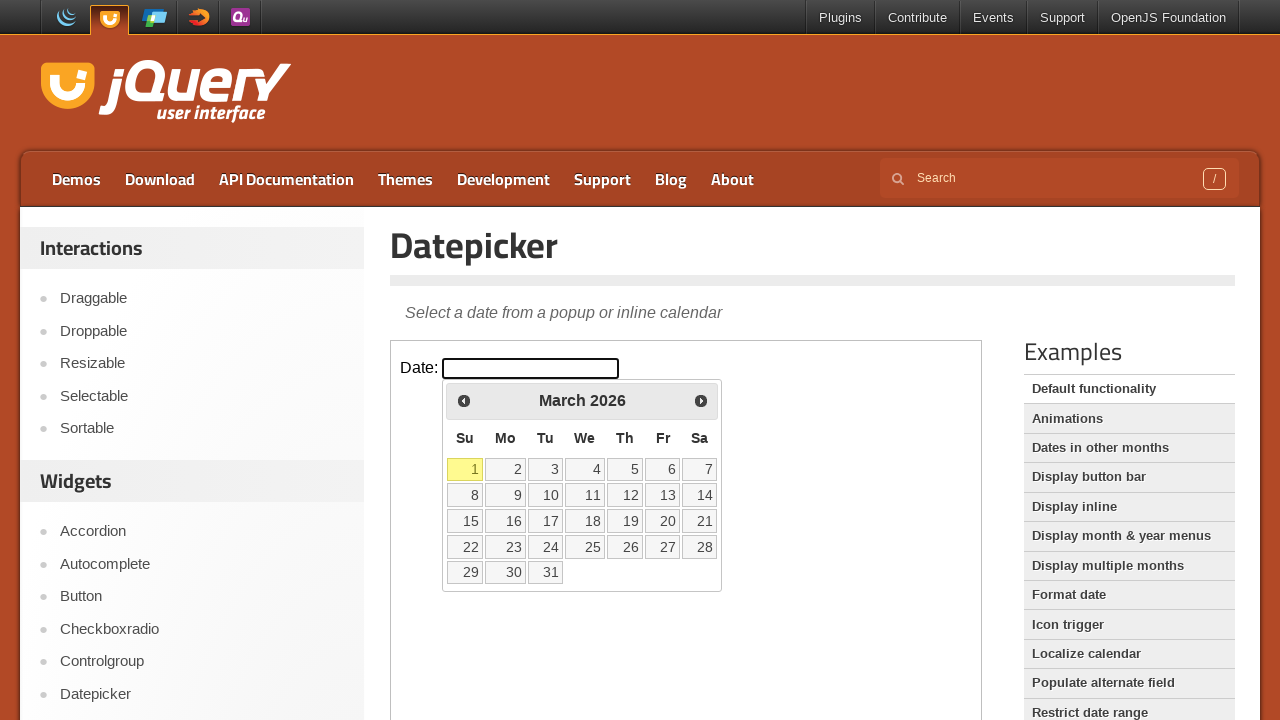

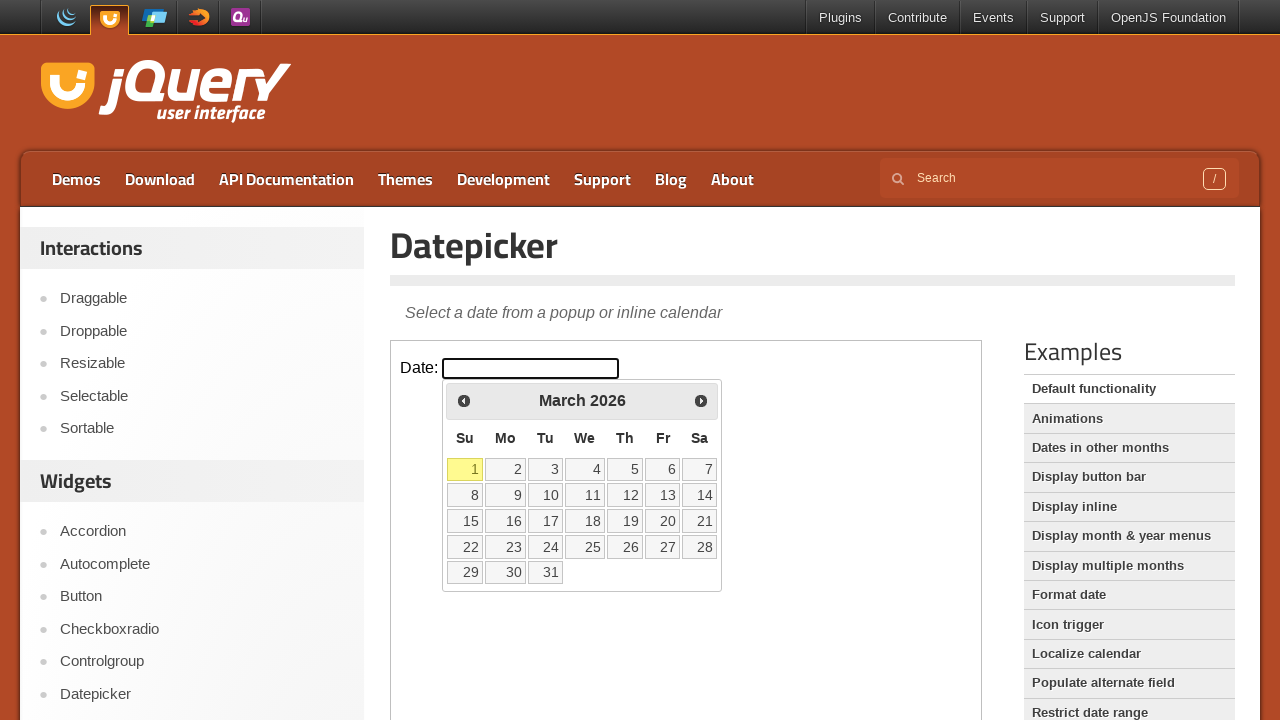